Tests mouse movement by offset from current pointer position

Starting URL: https://www.selenium.dev/selenium/web/mouse_interaction.html

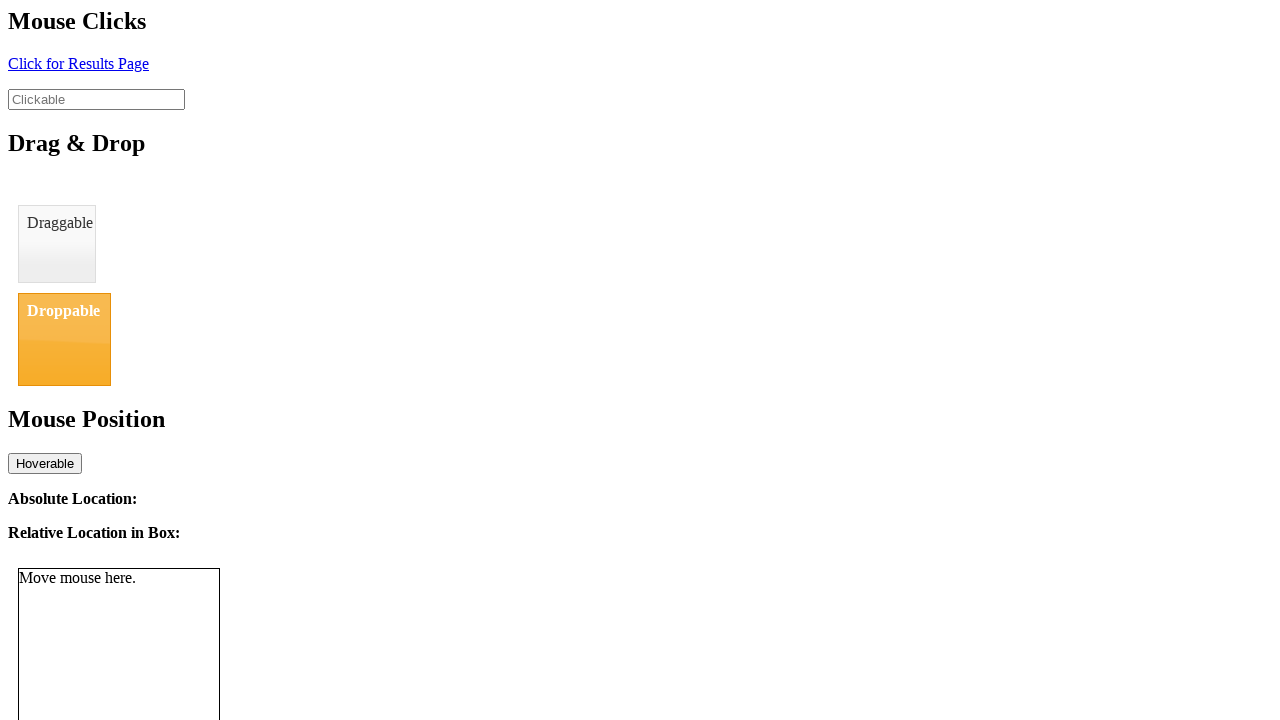

Moved mouse to initial position (8, 11) at (8, 11)
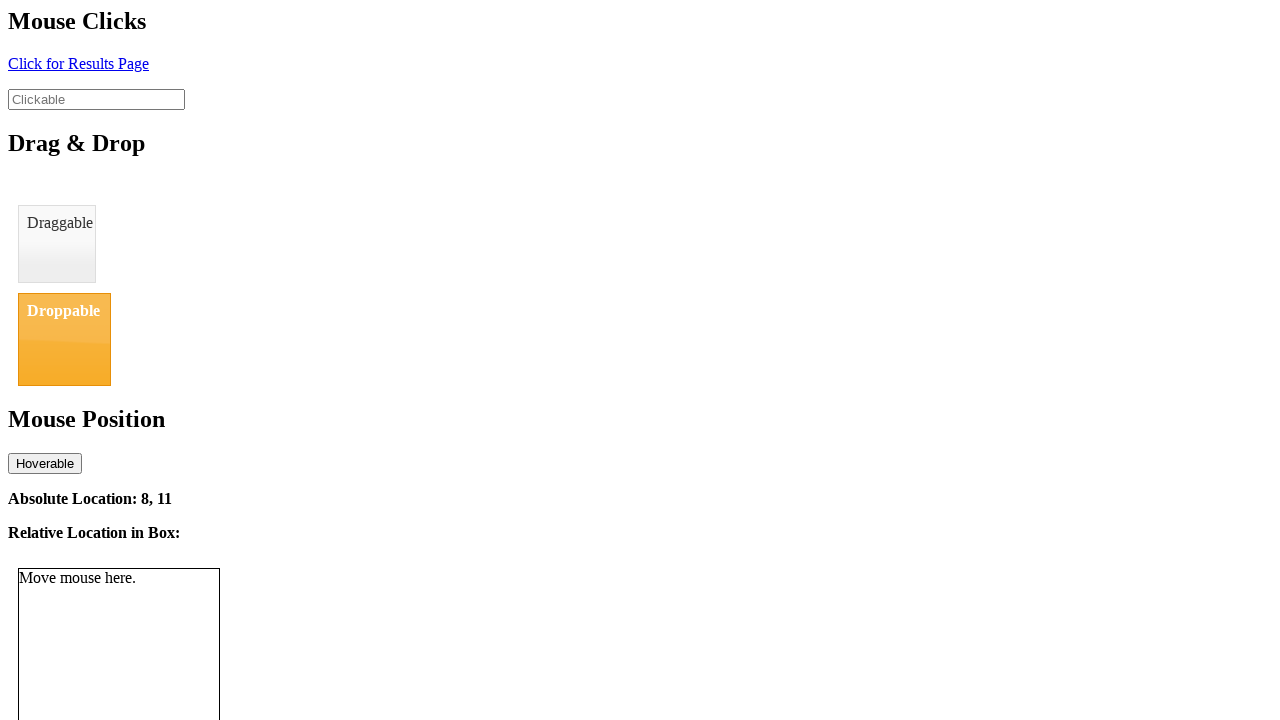

Moved mouse by offset (+13, +15) to position (21, 26) at (21, 26)
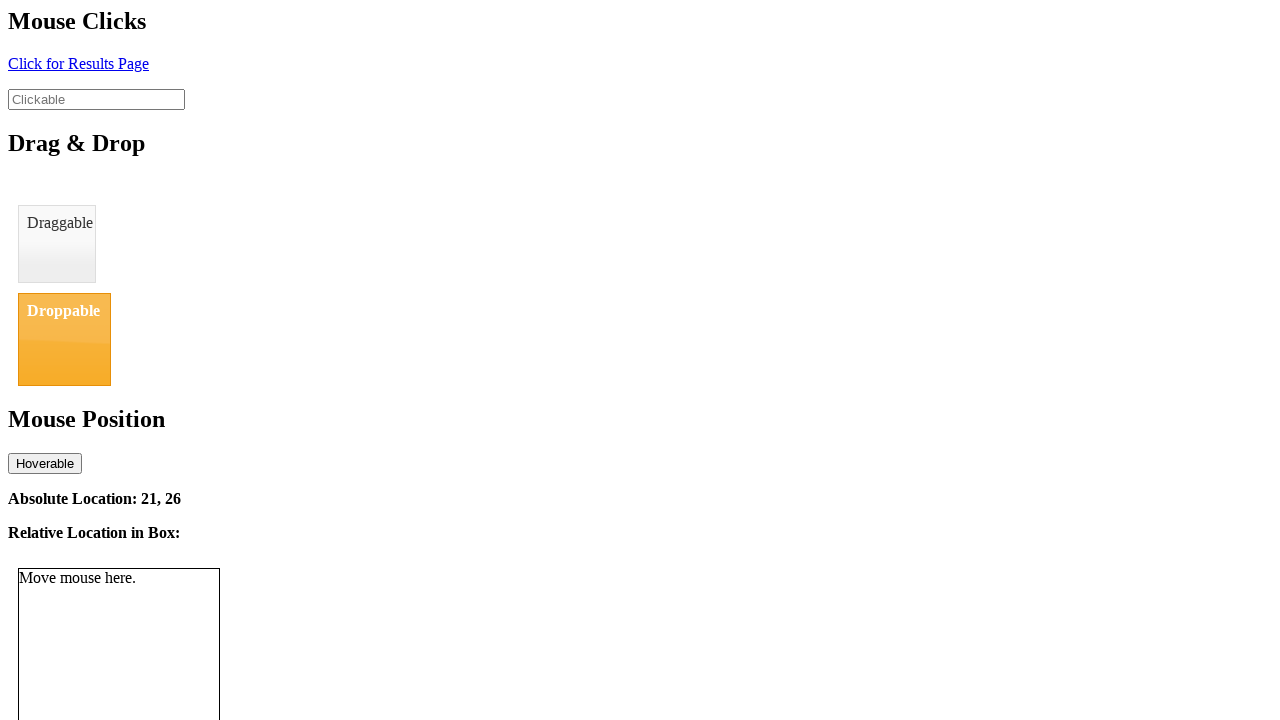

Absolute location element loaded
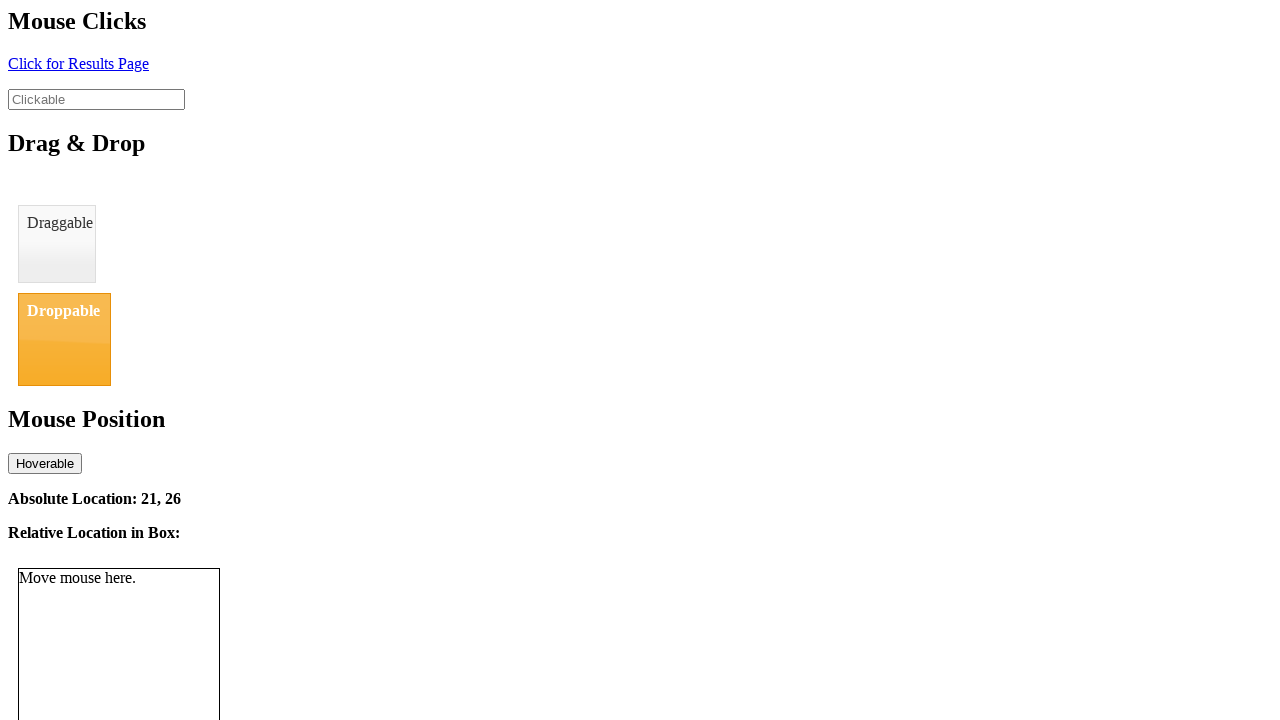

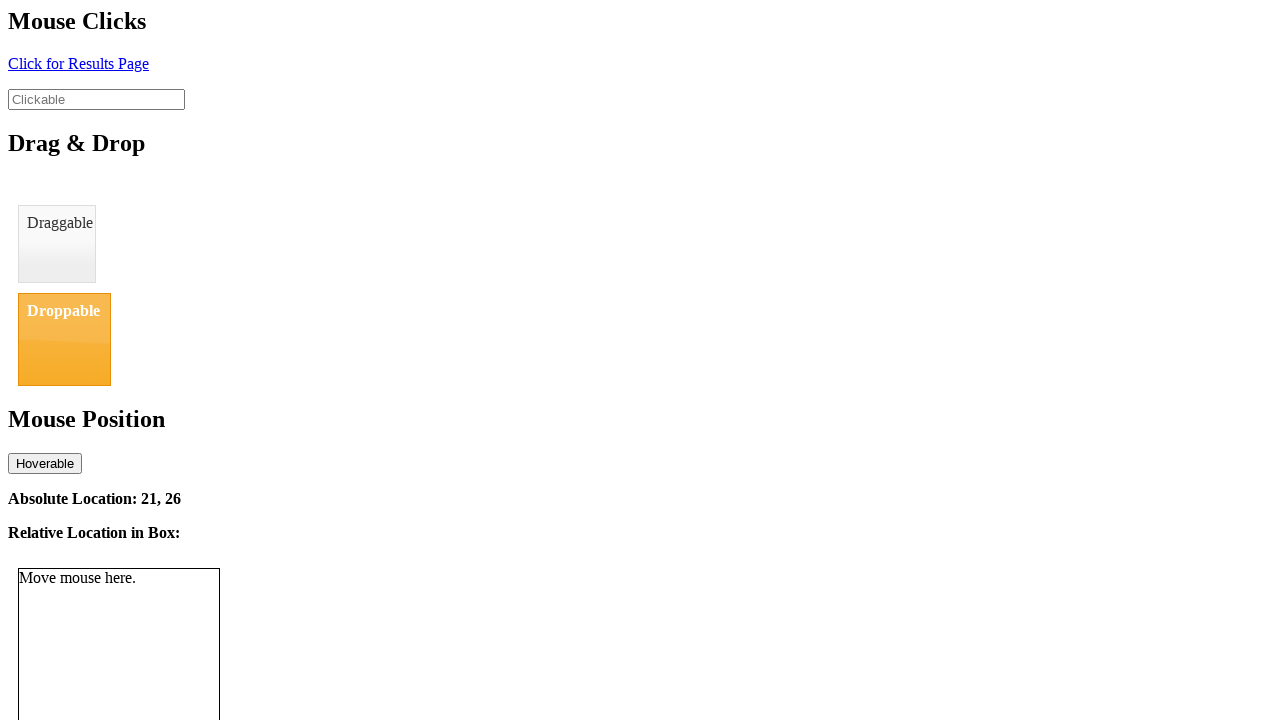